Tests scrolling down the thesaurus homepage.

Starting URL: https://www.thesaurus.com/

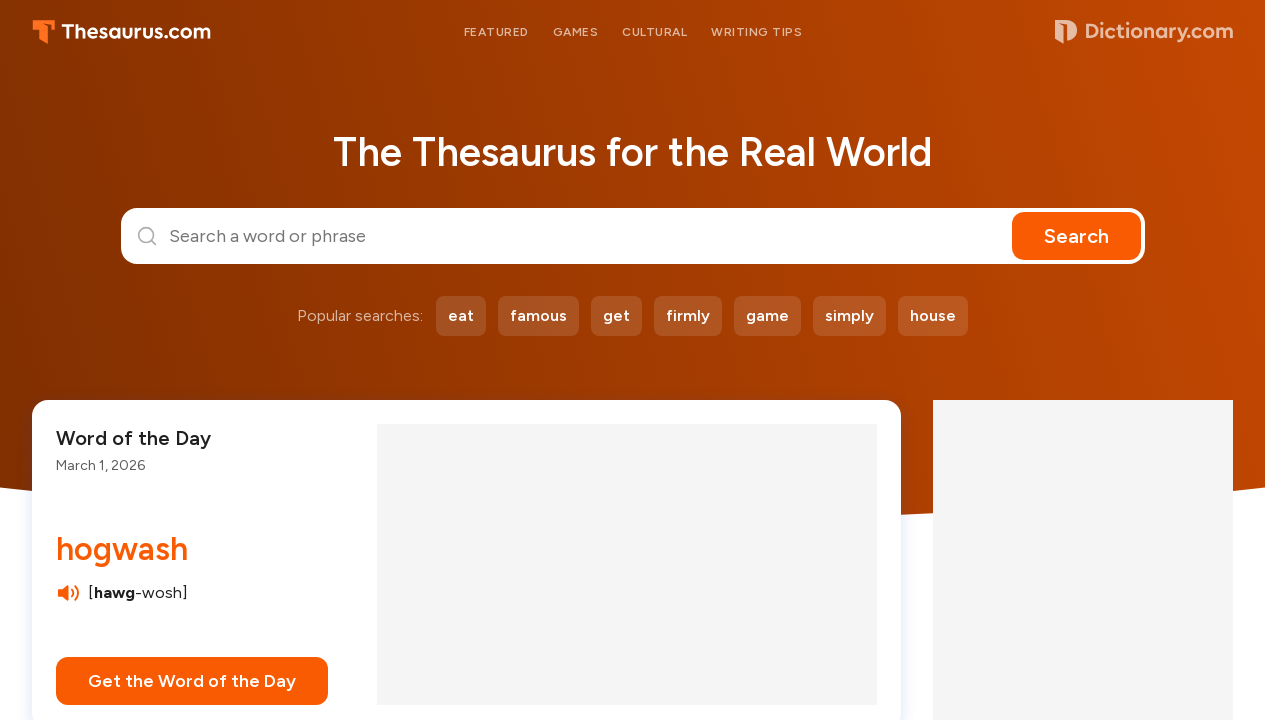

Scrolled down the thesaurus homepage by 1400 pixels
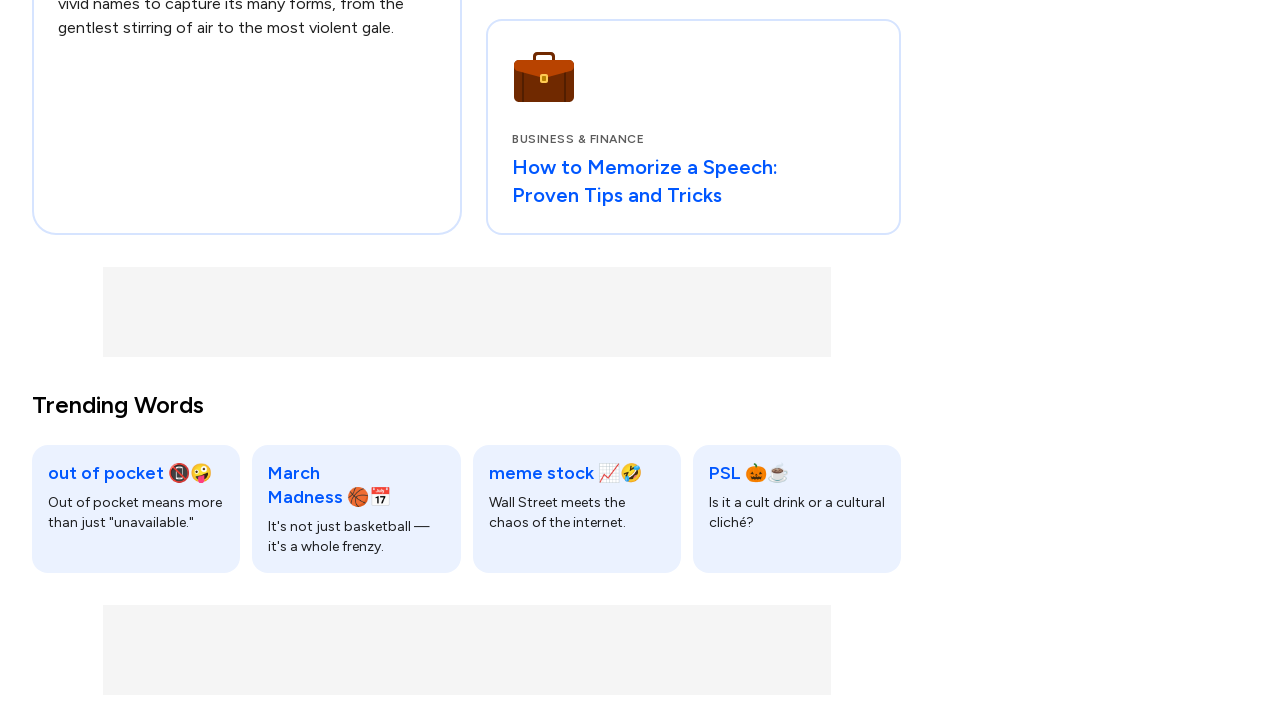

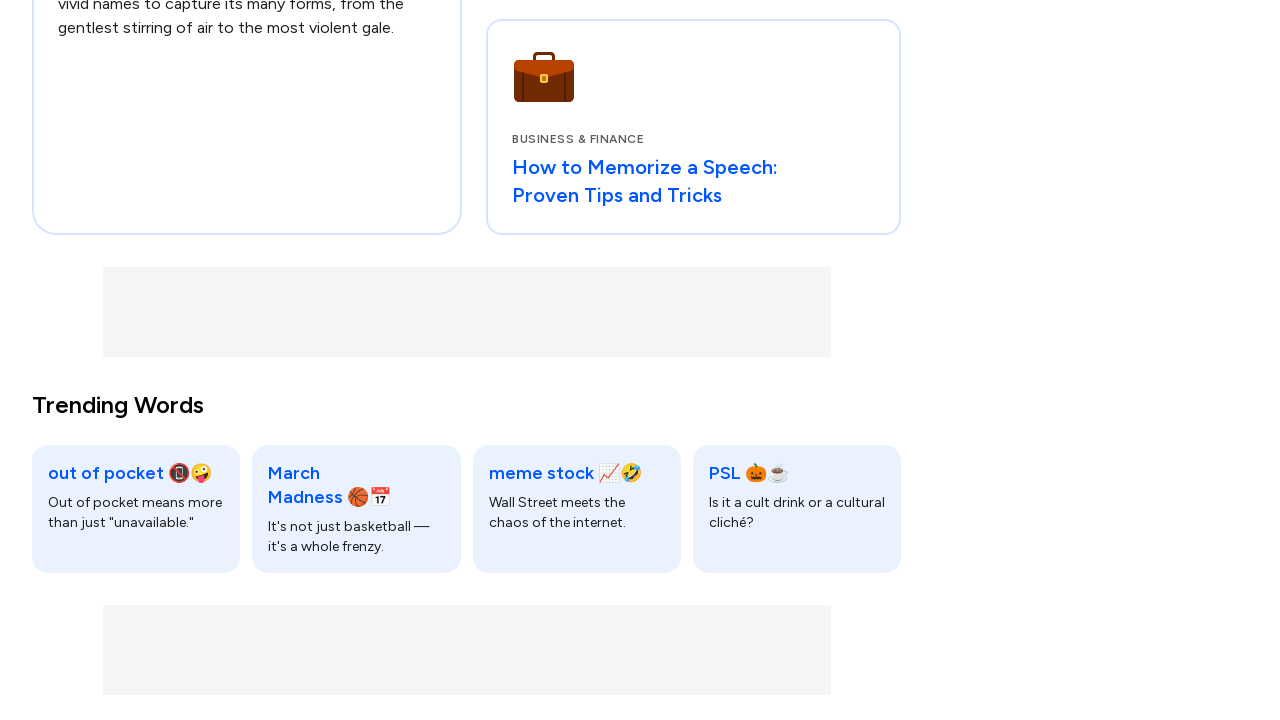